Tests resizable UI elements on a demo page by dragging the resize handles of both a restricted box and an open box through various offset movements to verify resize functionality.

Starting URL: https://demoqa.com/resizable

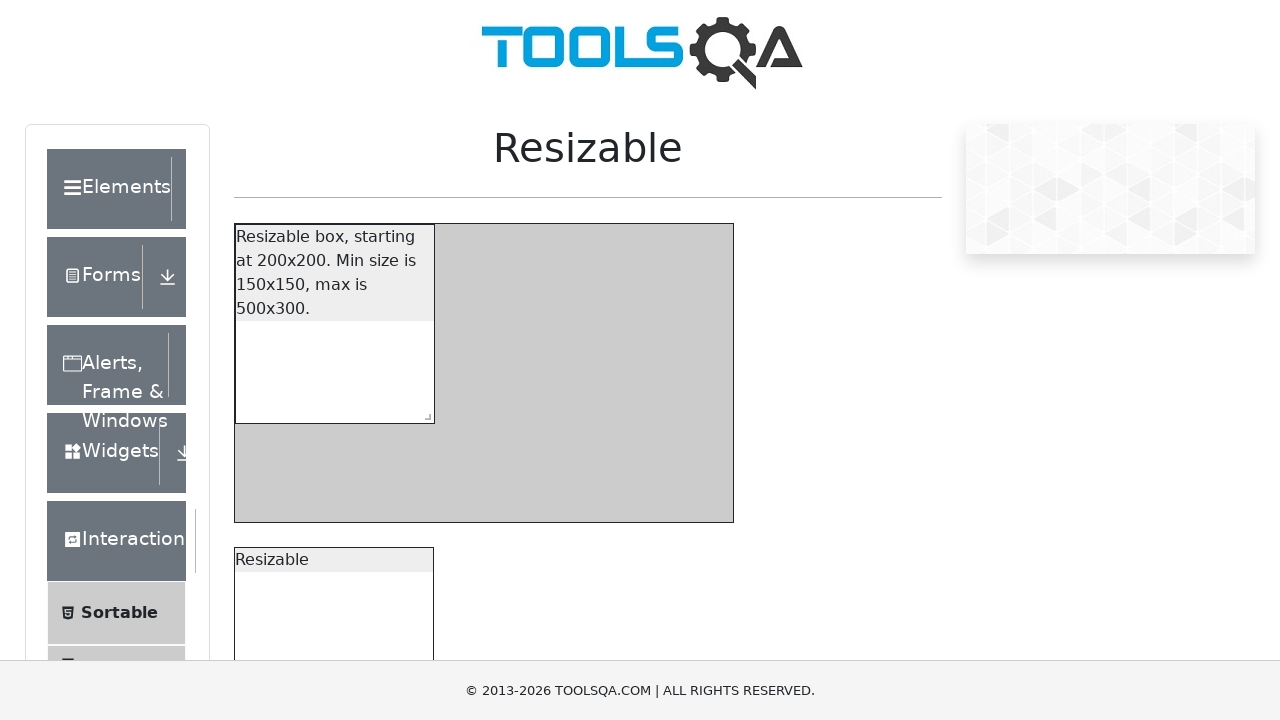

Located resize handle for restricted resizable box
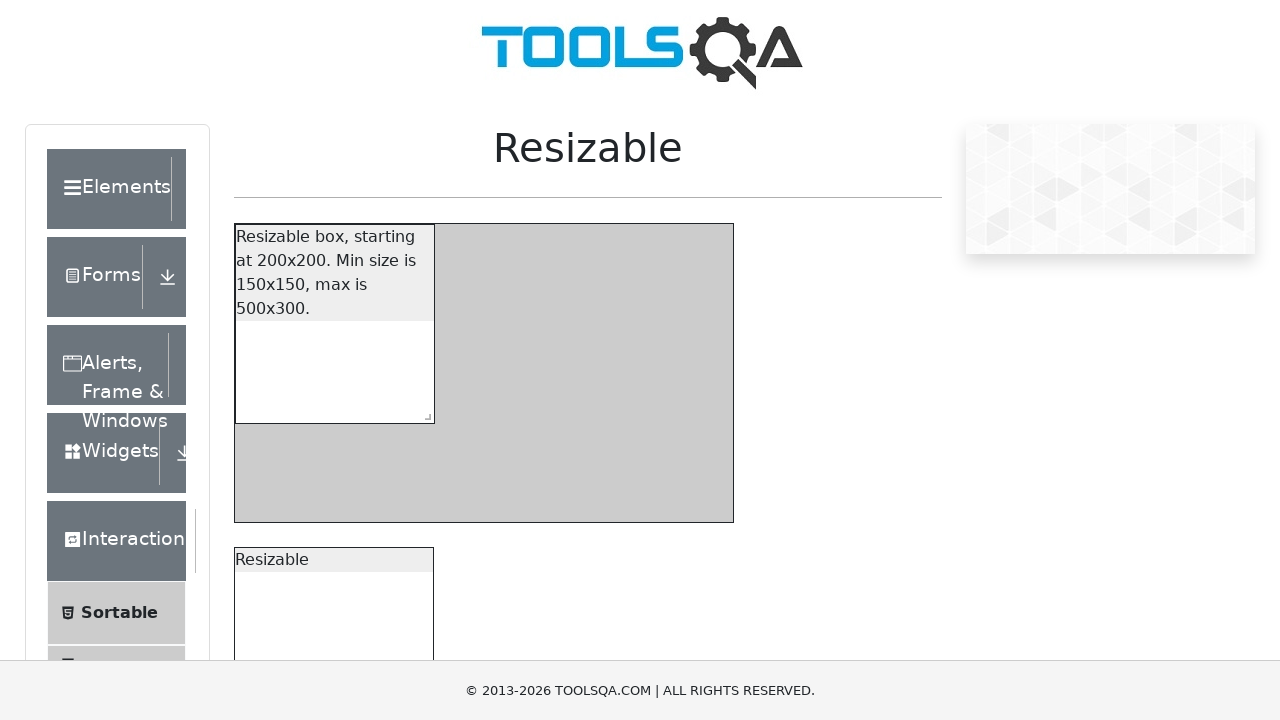

Got bounding box coordinates for restricted resize handle
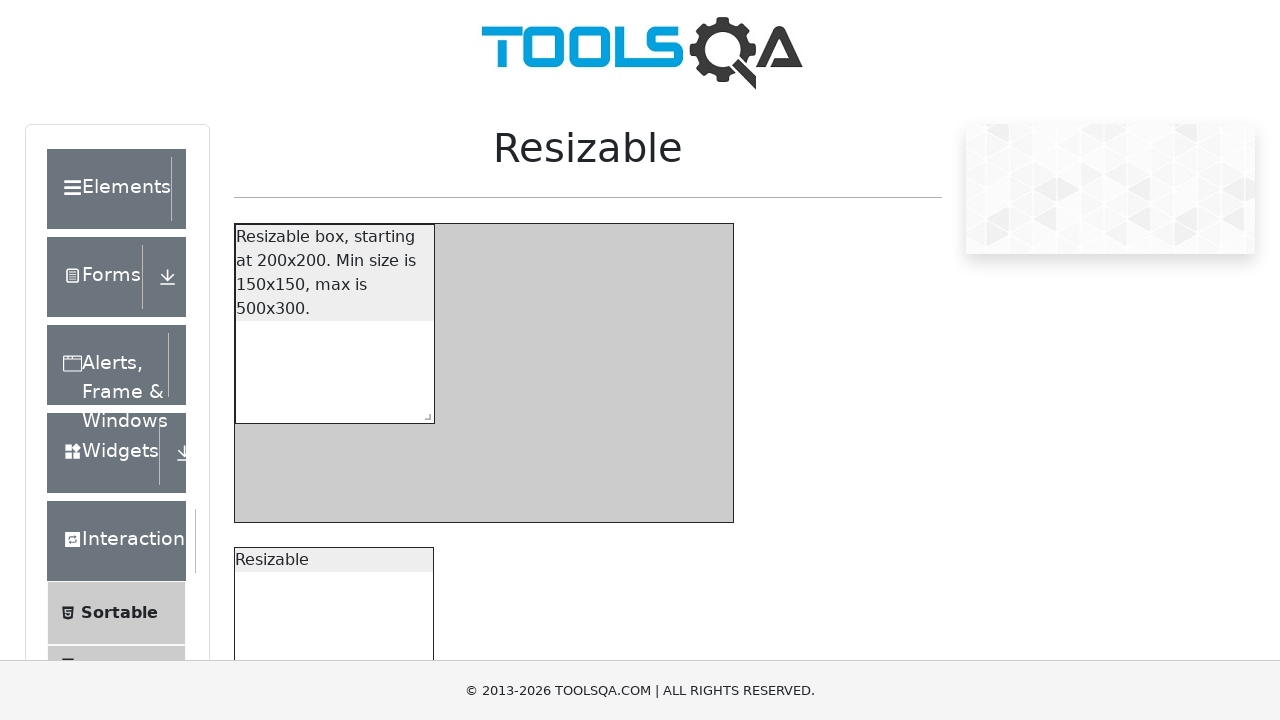

Moved mouse to restricted resize handle center position at (424, 413)
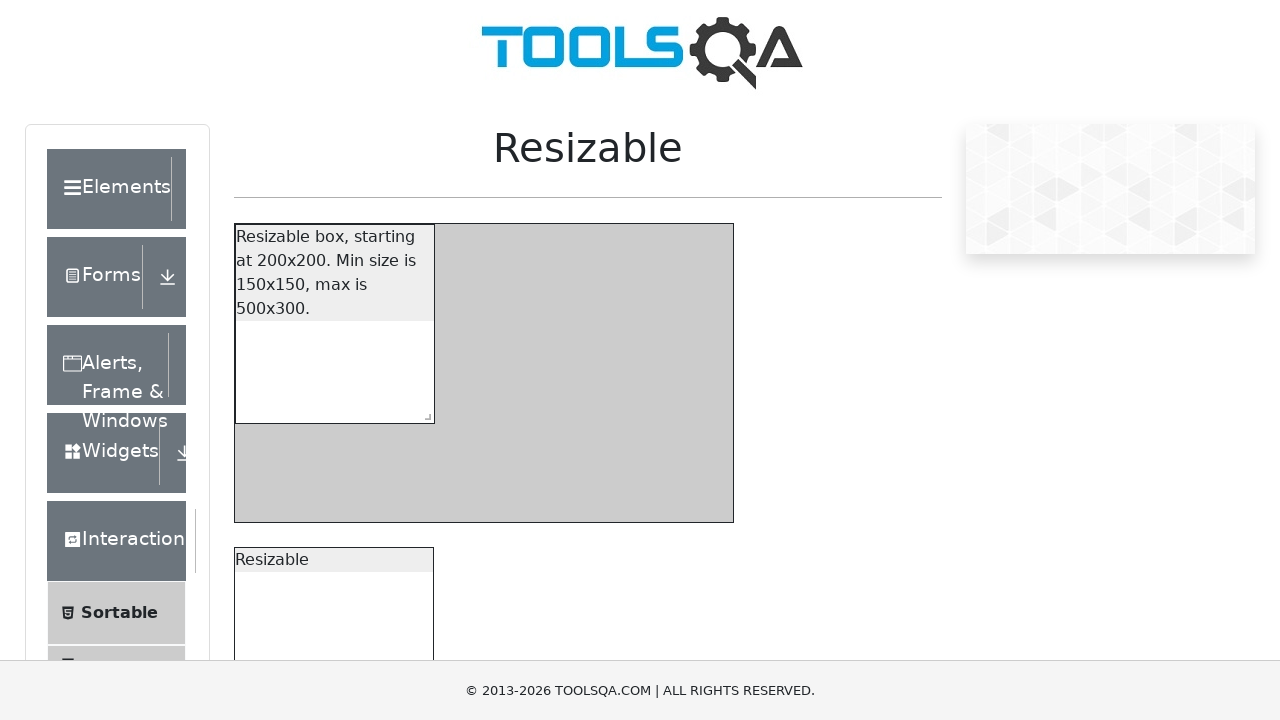

Pressed mouse button down on restricted resize handle at (424, 413)
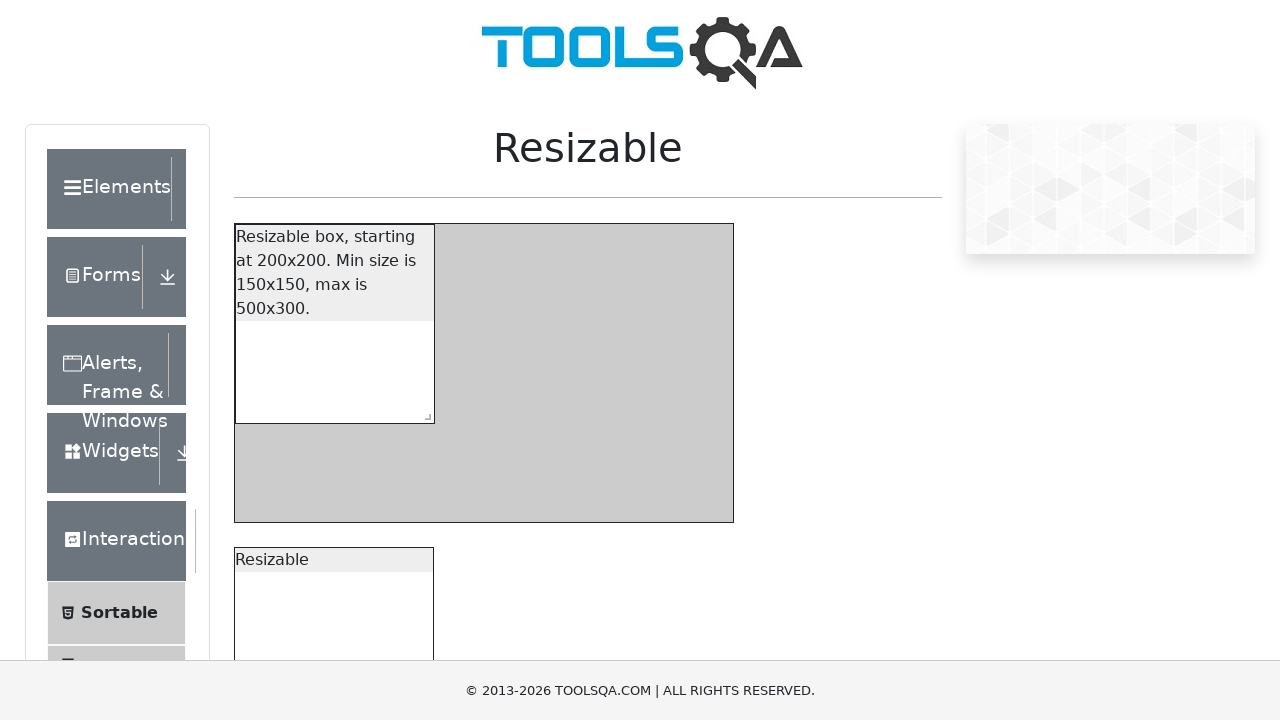

Dragged restricted box resize handle 300px right and 300px down at (724, 713)
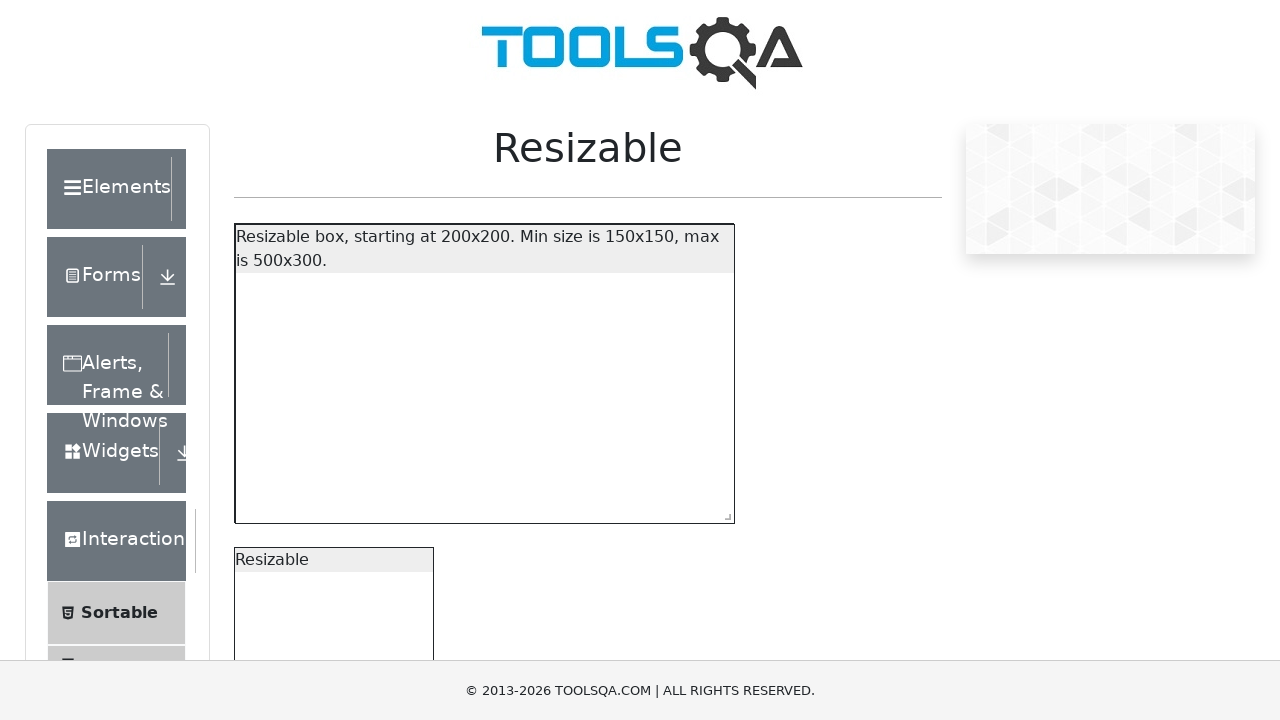

Dragged restricted box resize handle 450px left and 450px up at (274, 263)
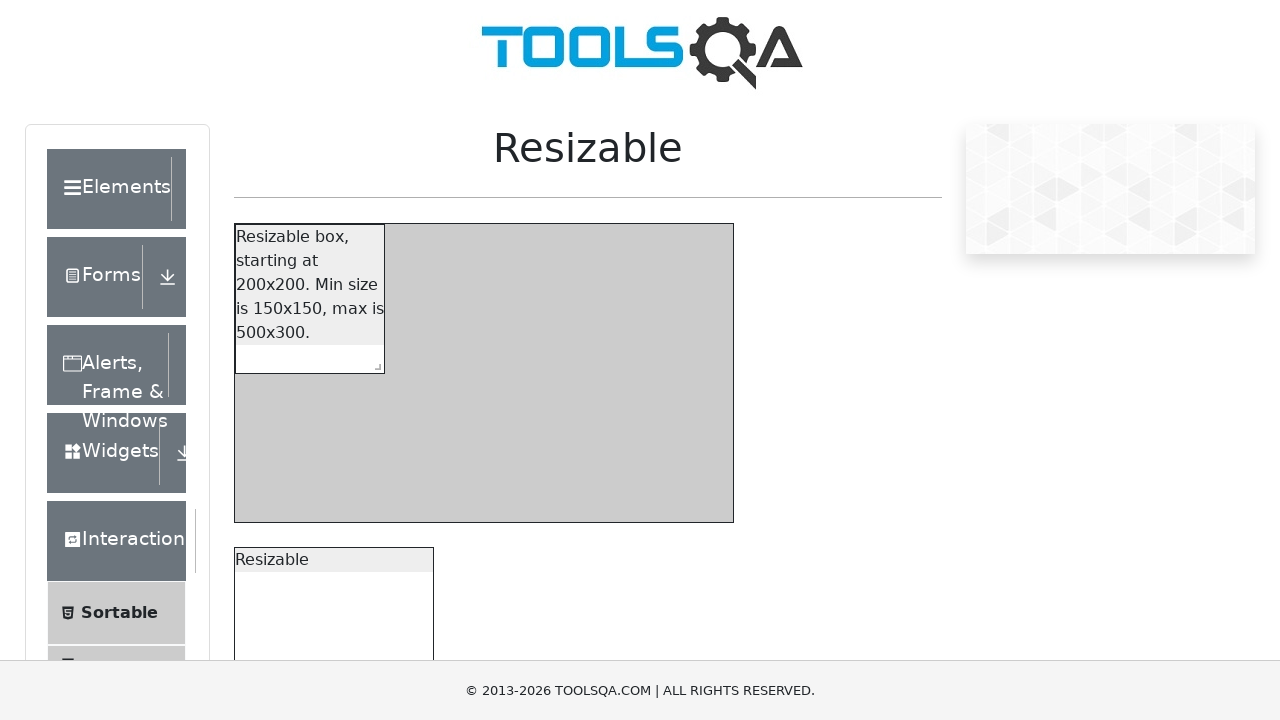

Dragged restricted box resize handle 100px right and 200px down at (374, 463)
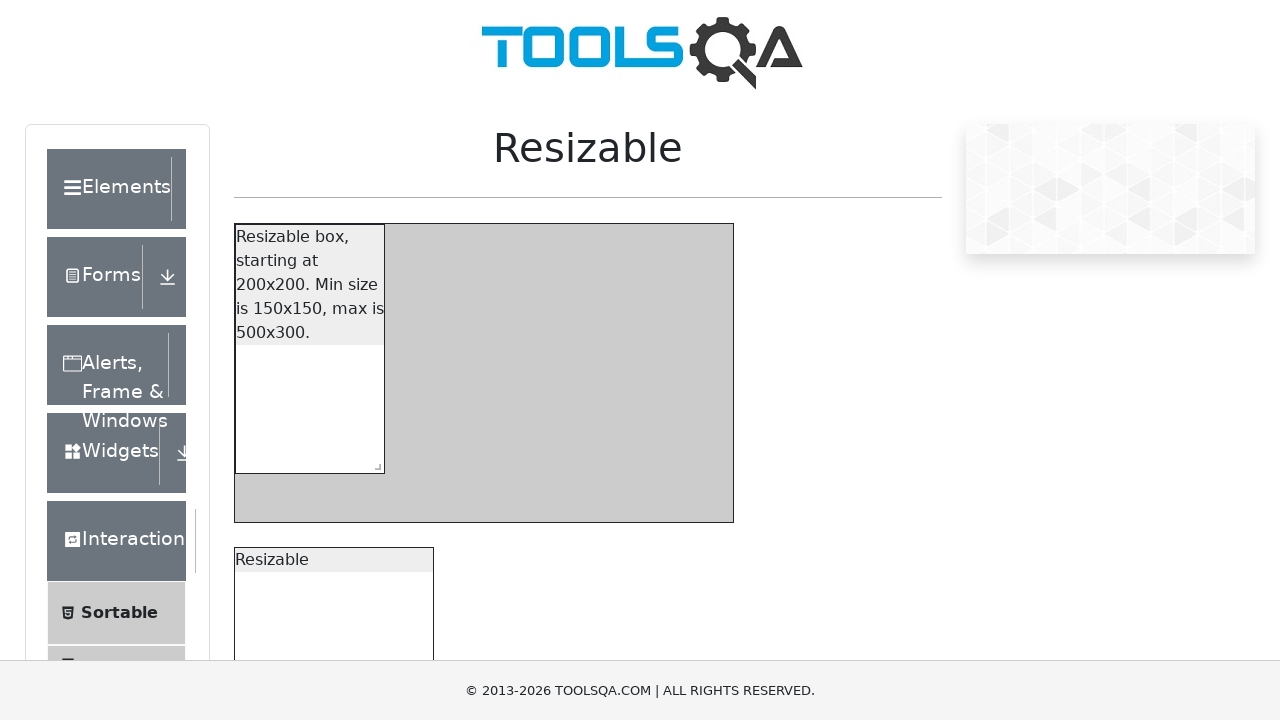

Dragged restricted box resize handle 200px right and 100px down at (574, 563)
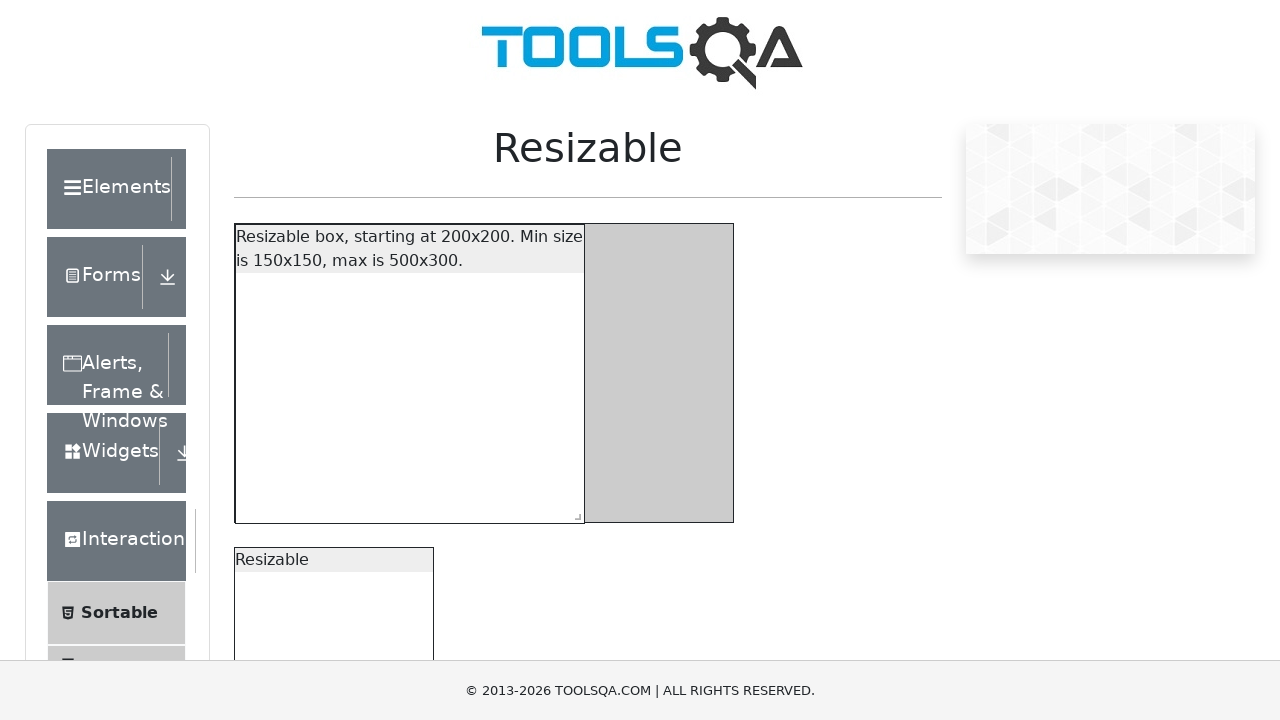

Released mouse button on restricted resizable box at (574, 563)
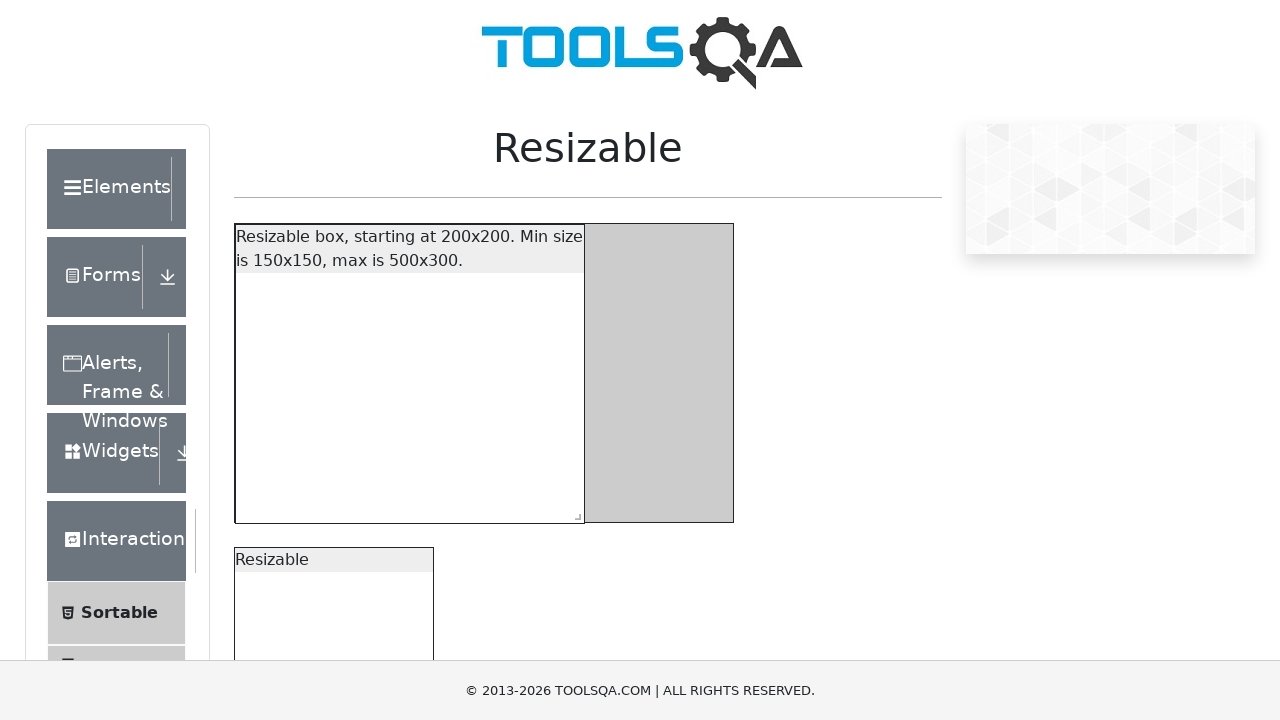

Scrolled down 600px to view open resizable box
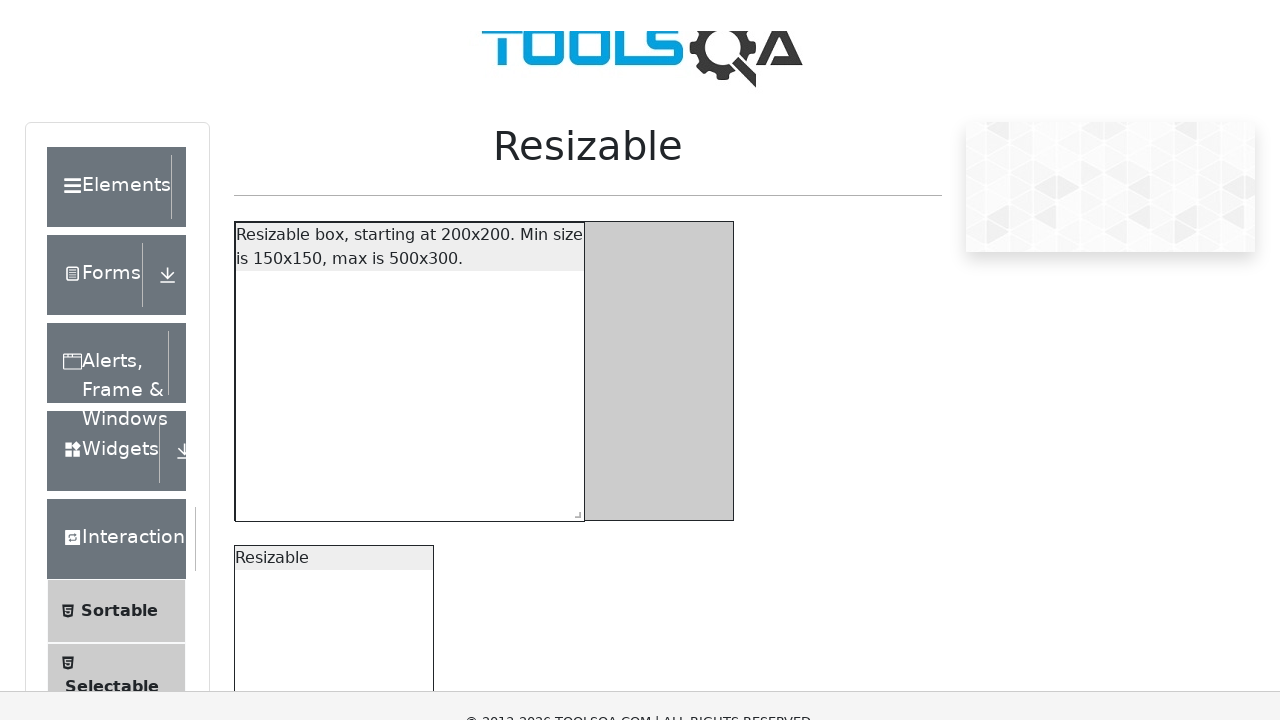

Located resize handle for open resizable box
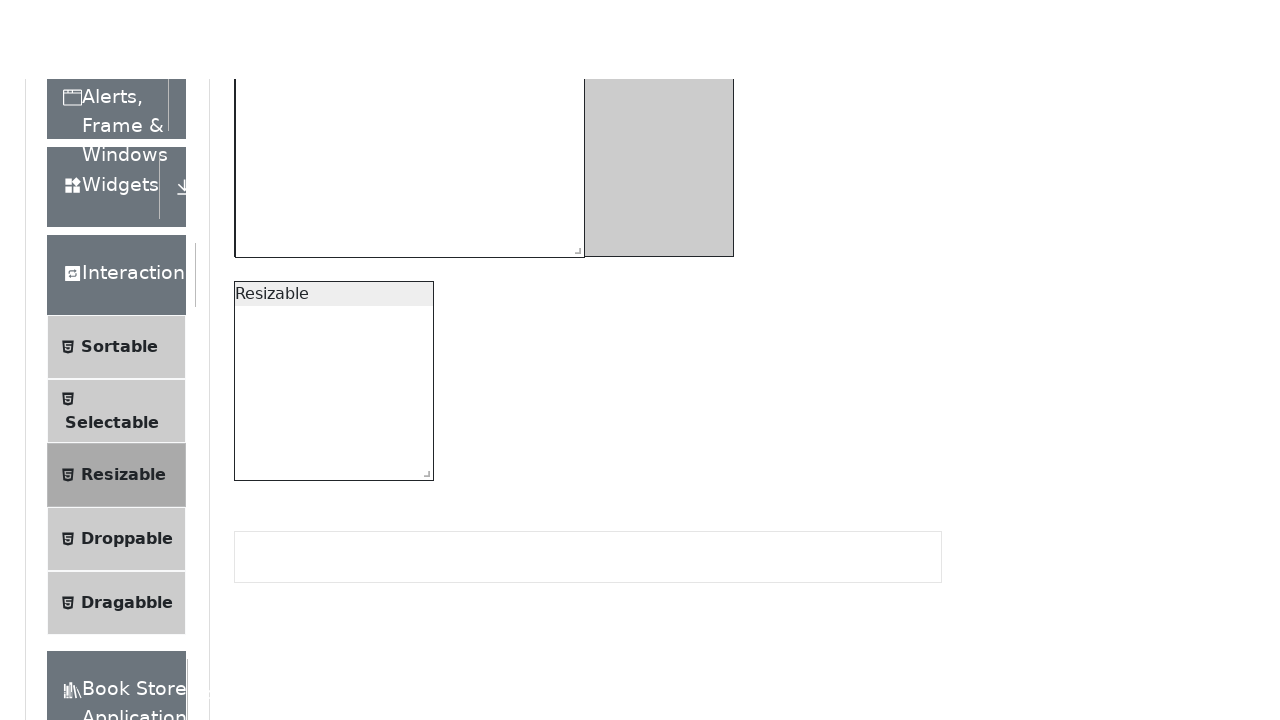

Got bounding box coordinates for open resize handle
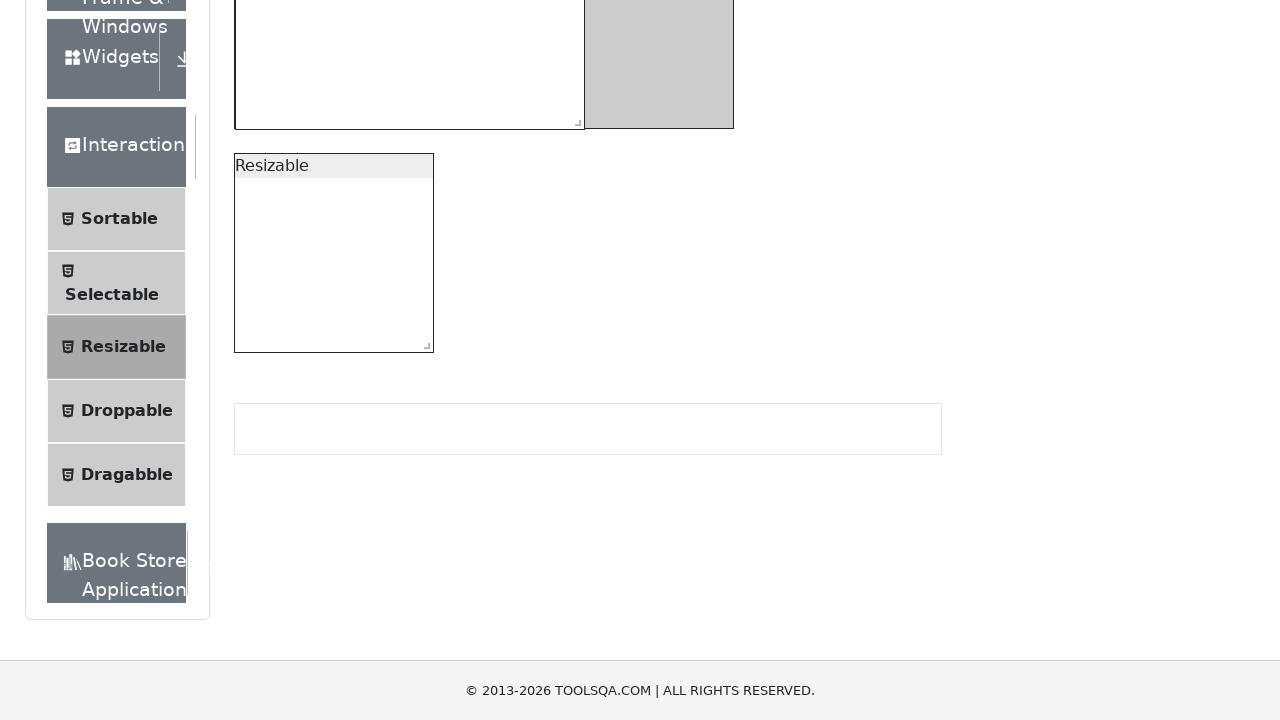

Moved mouse to open resize handle center position at (423, 342)
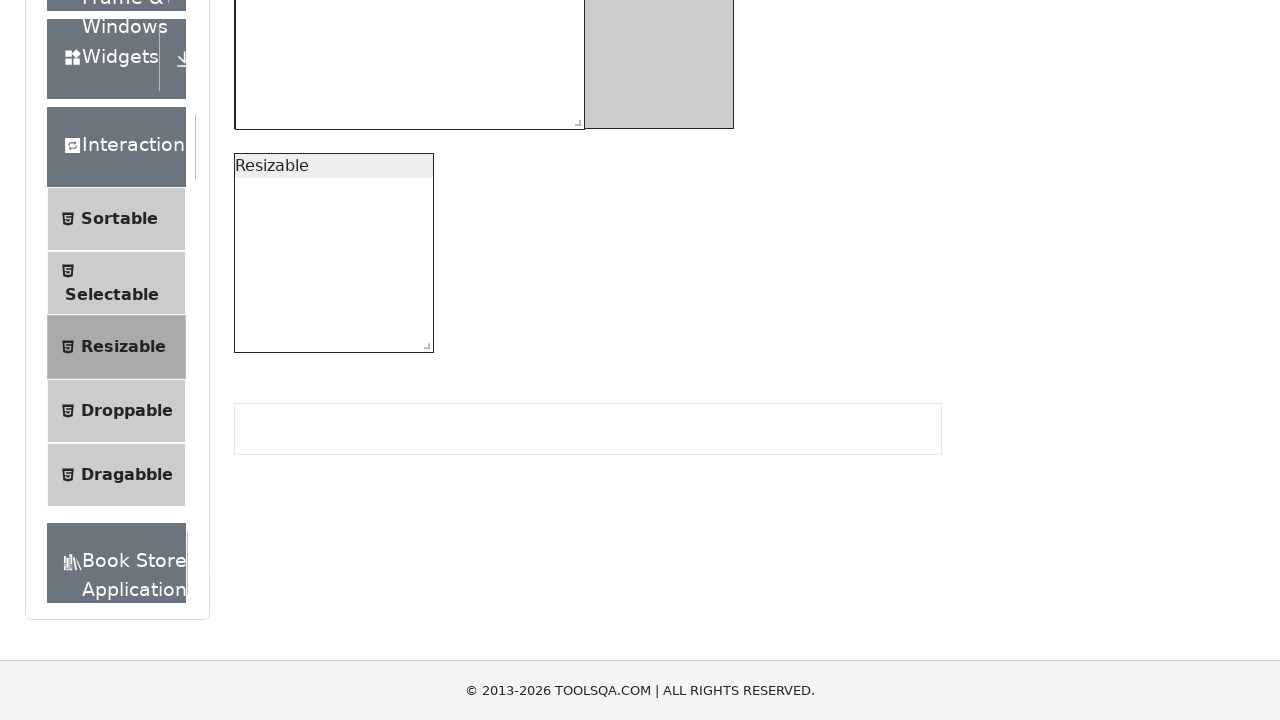

Pressed mouse button down on open resize handle at (423, 342)
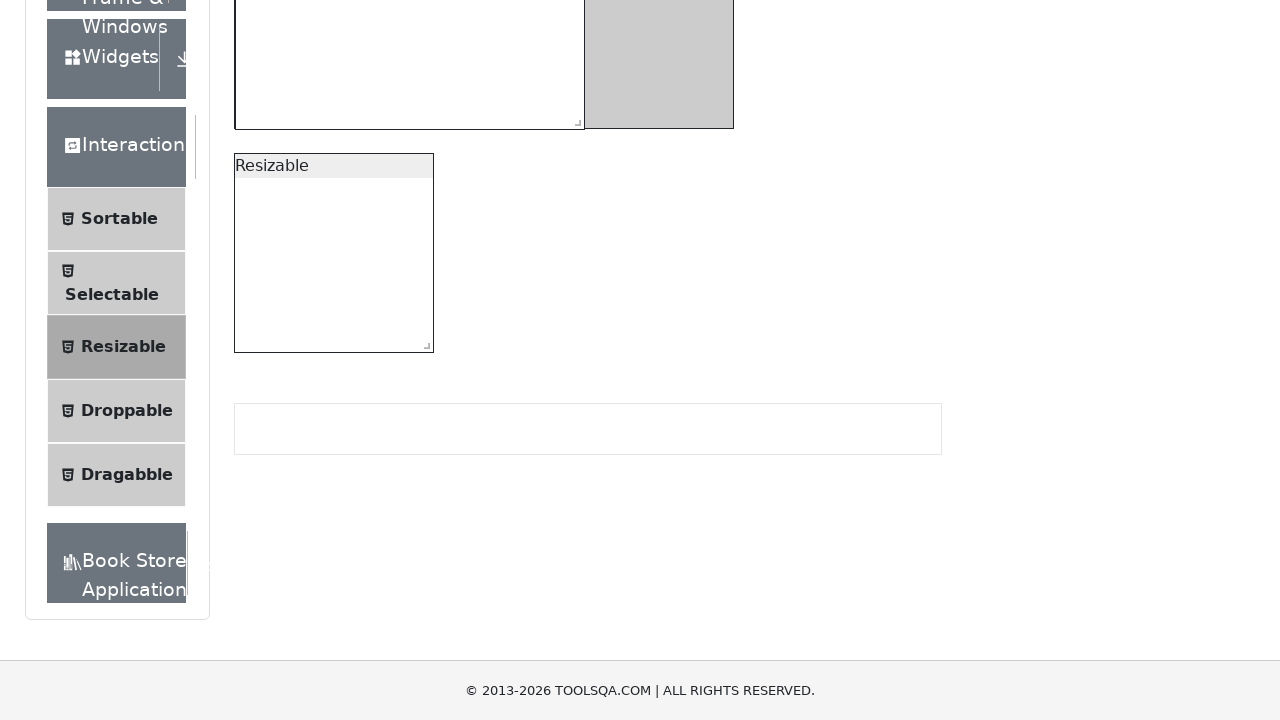

Dragged open box resize handle 200px right and 200px down at (623, 542)
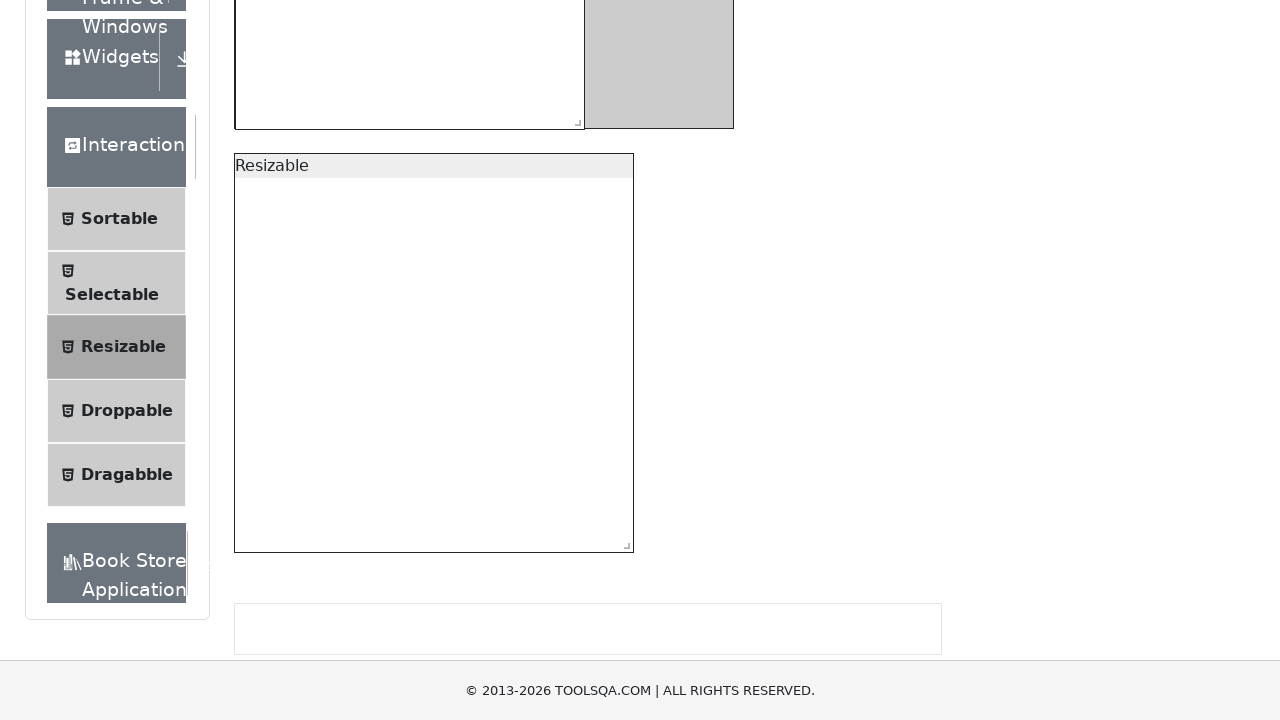

Dragged open box resize handle 200px left and 200px up at (423, 342)
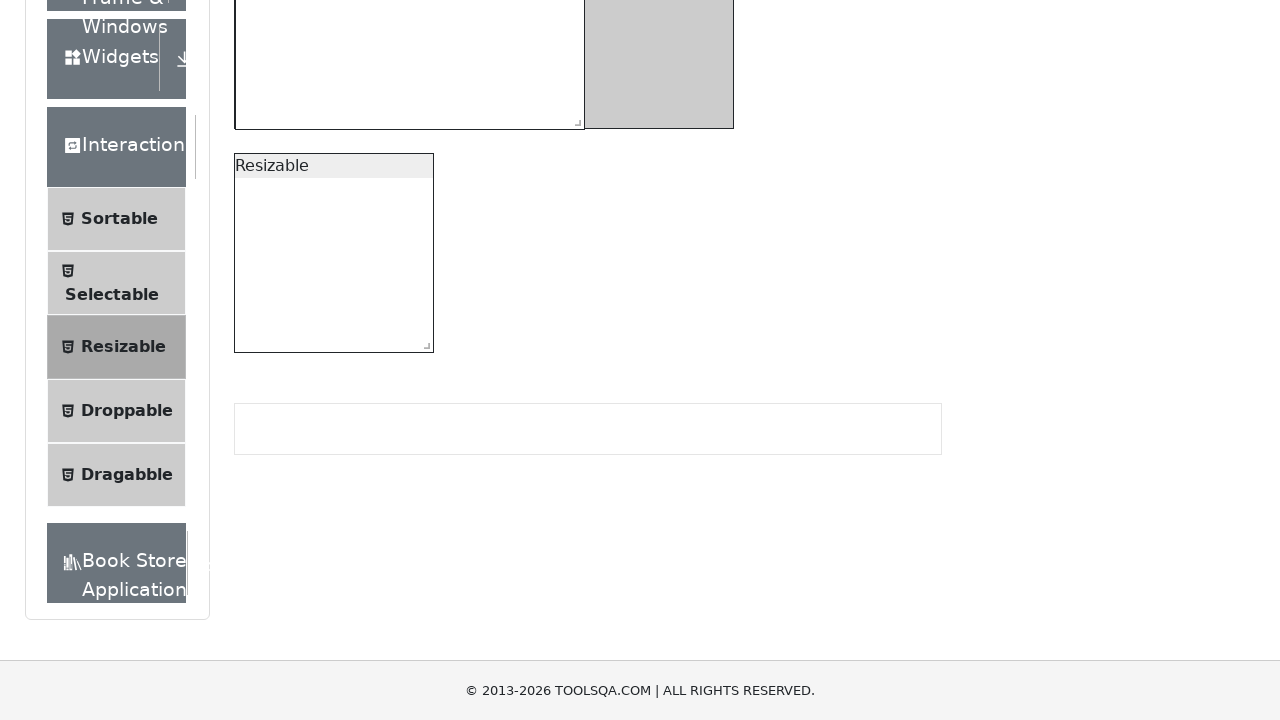

Dragged open box resize handle 100px right and 200px down at (523, 542)
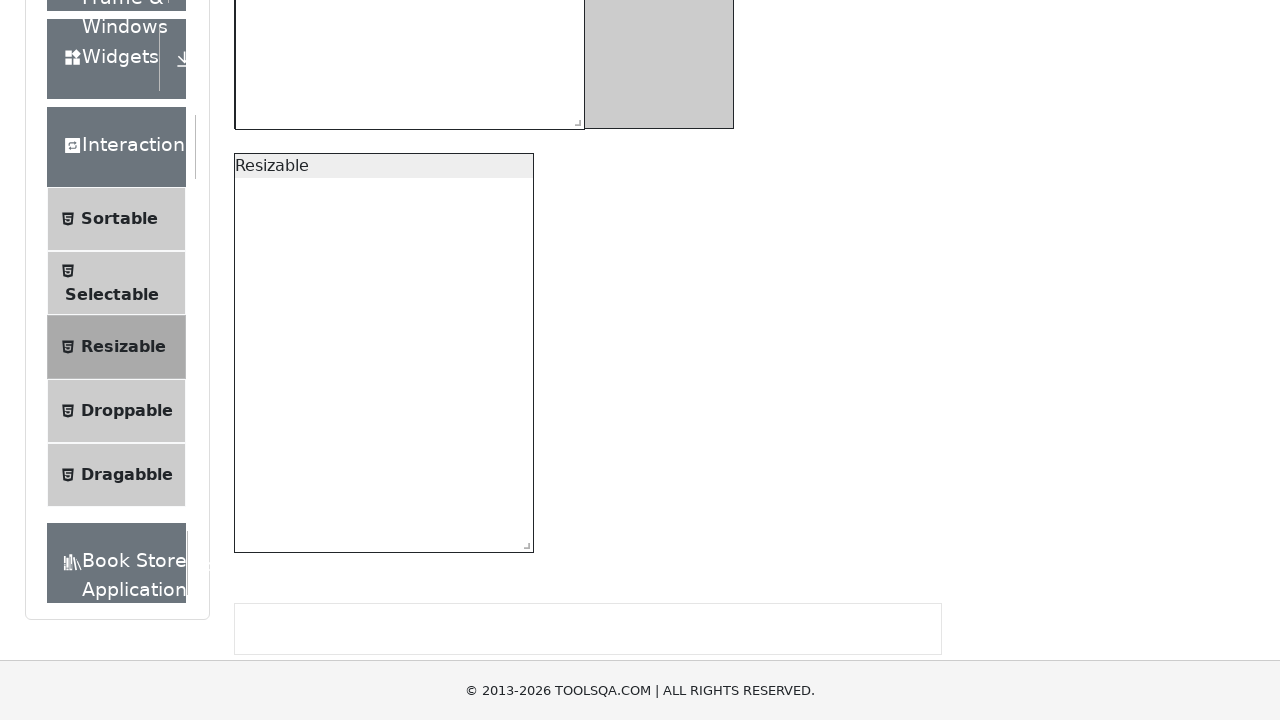

Dragged open box resize handle 200px right and 100px down at (723, 642)
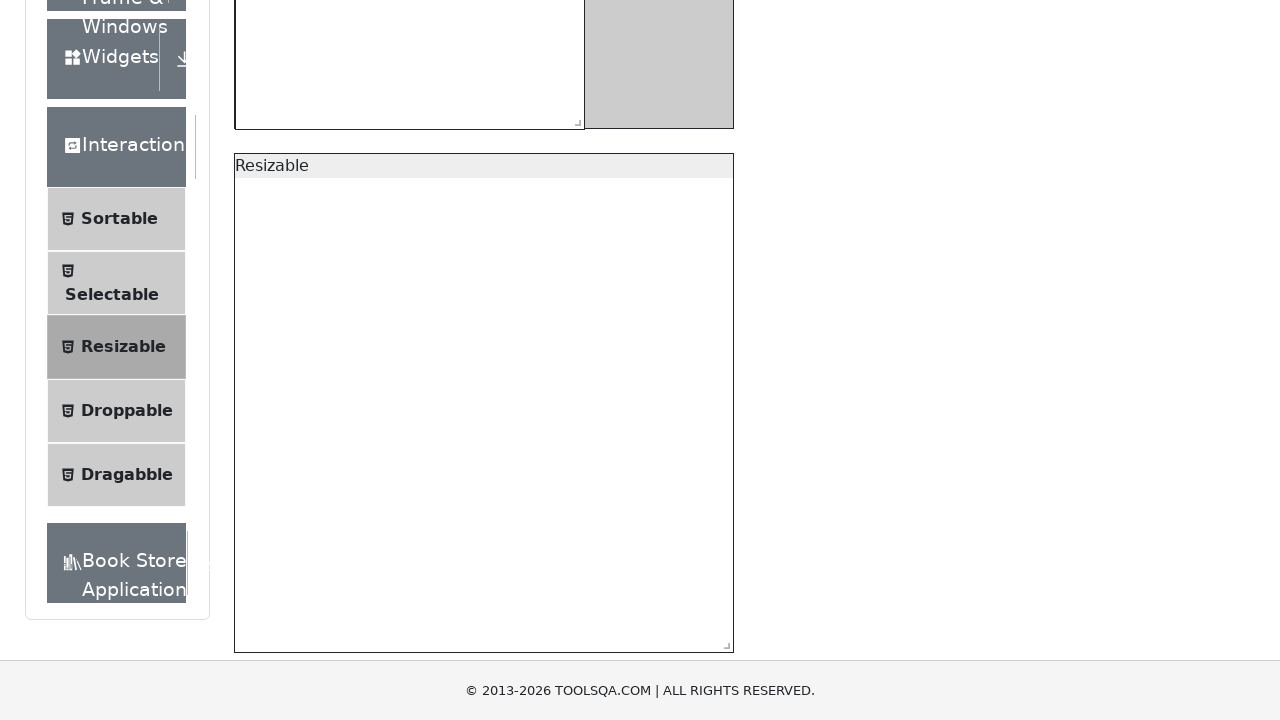

Released mouse button on open resizable box at (723, 642)
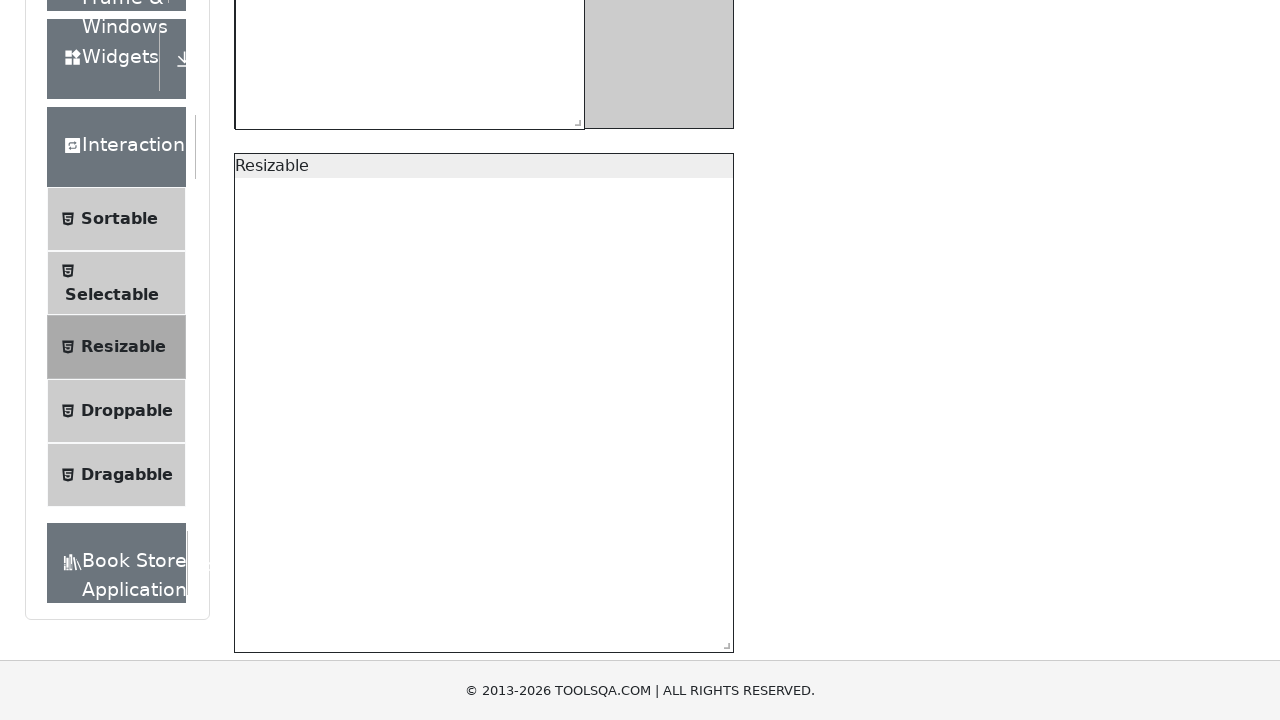

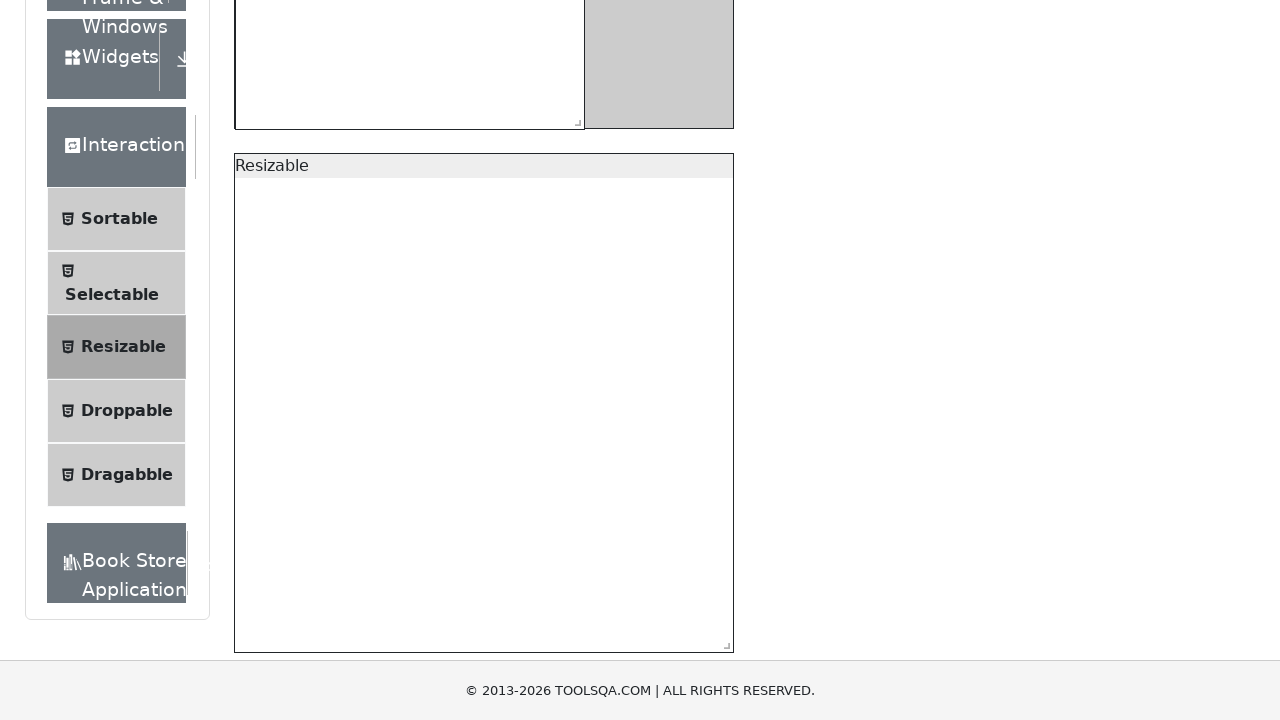